Tests search functionality on ferosor.cl by searching for "alimento", then navigates to a specific product page and verifies the product title

Starting URL: https://ferosor.cl

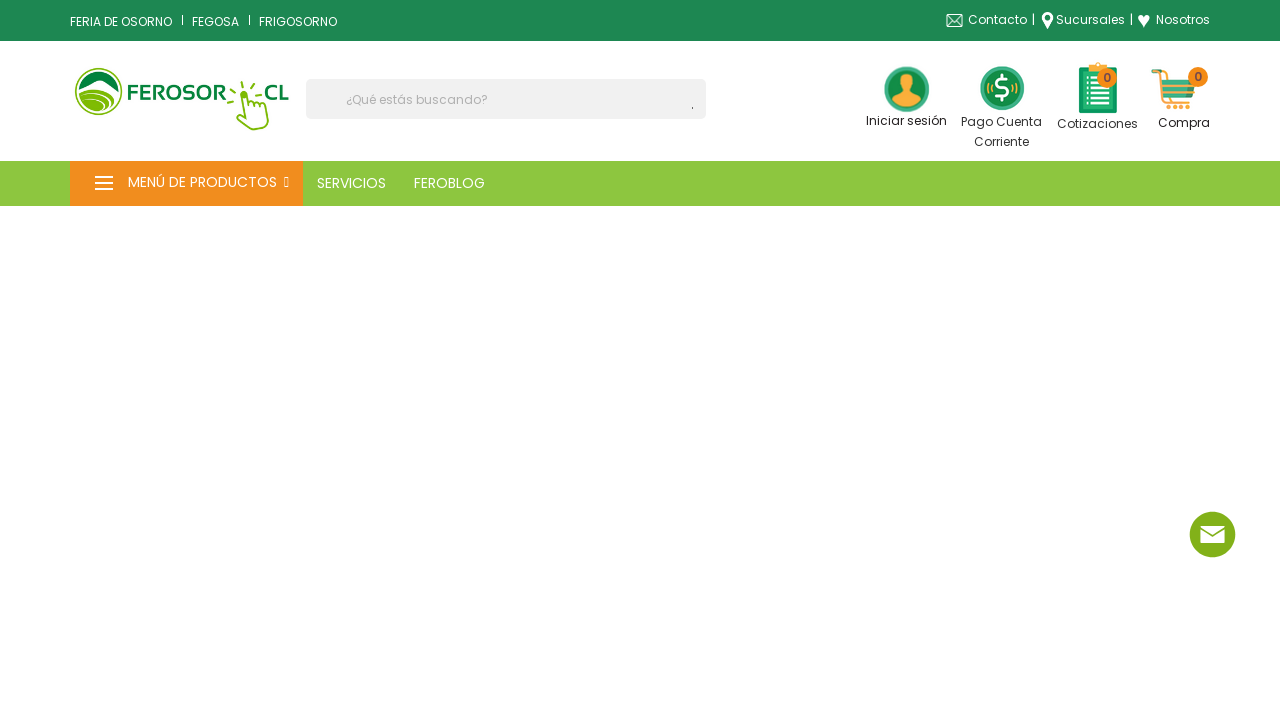

Filled search box with 'alimento' on input[name='s']
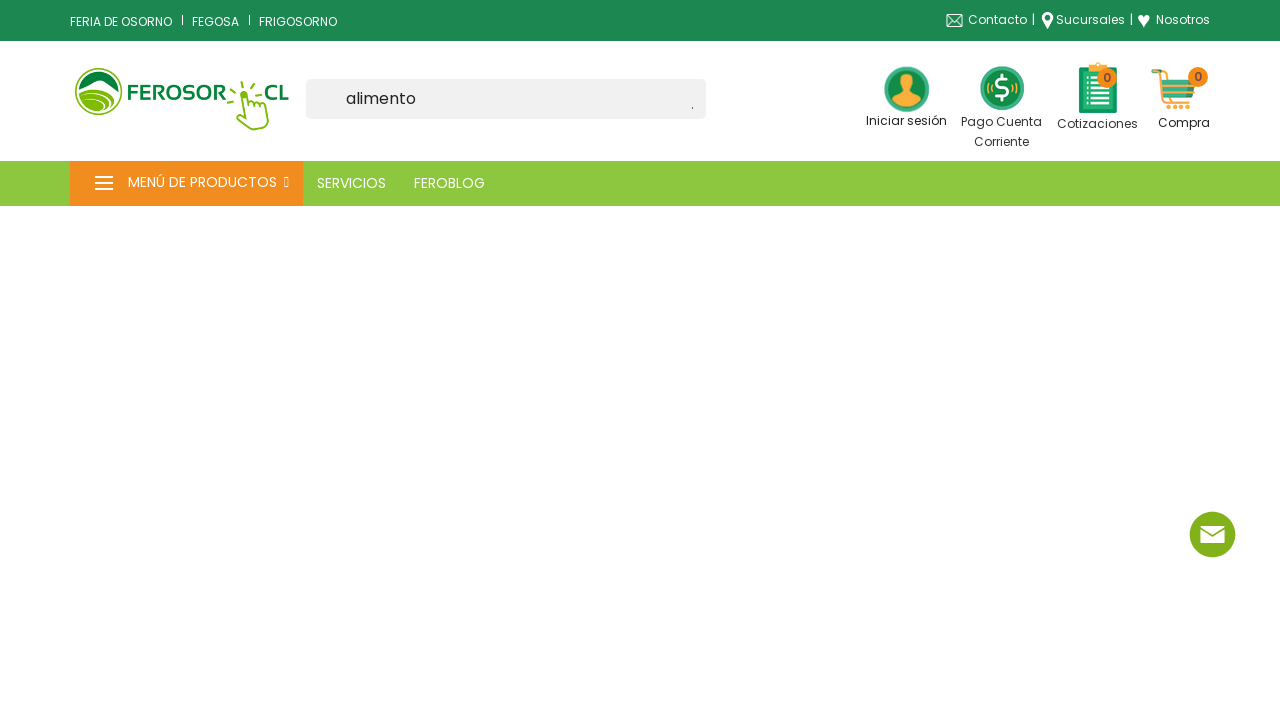

Clicked submit button to search at (698, 108) on [type='submit']
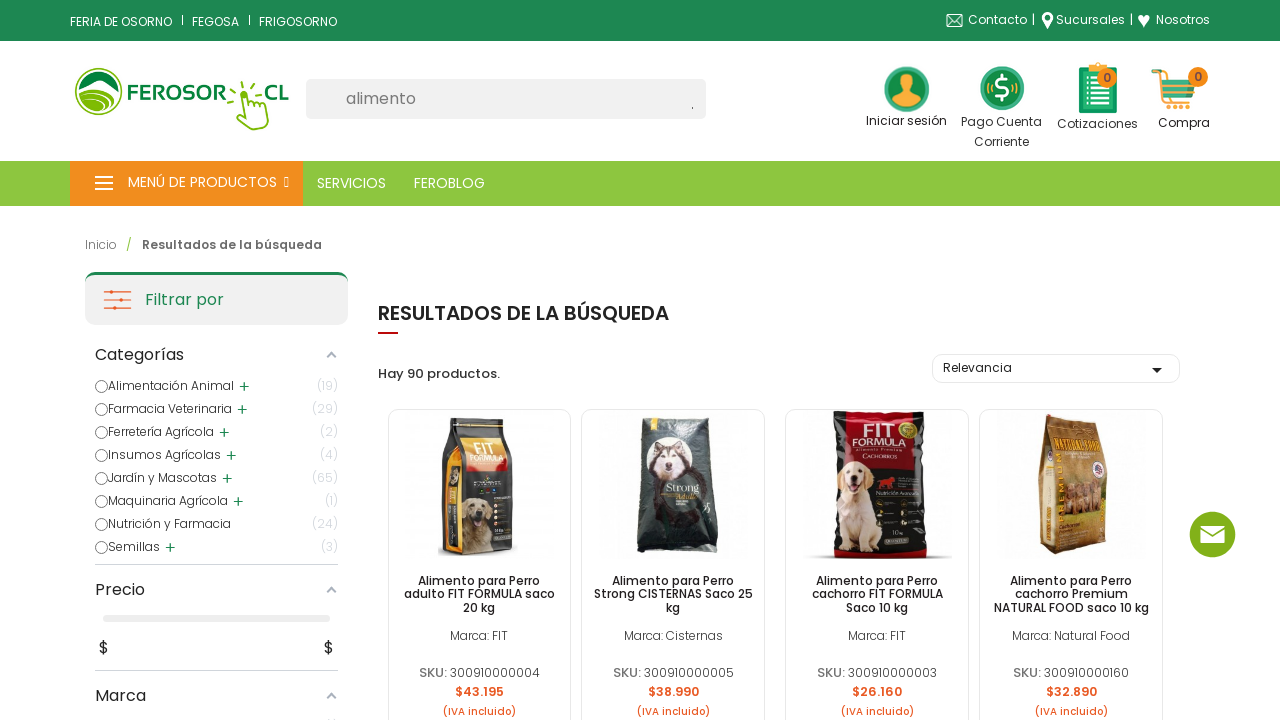

Search results page loaded
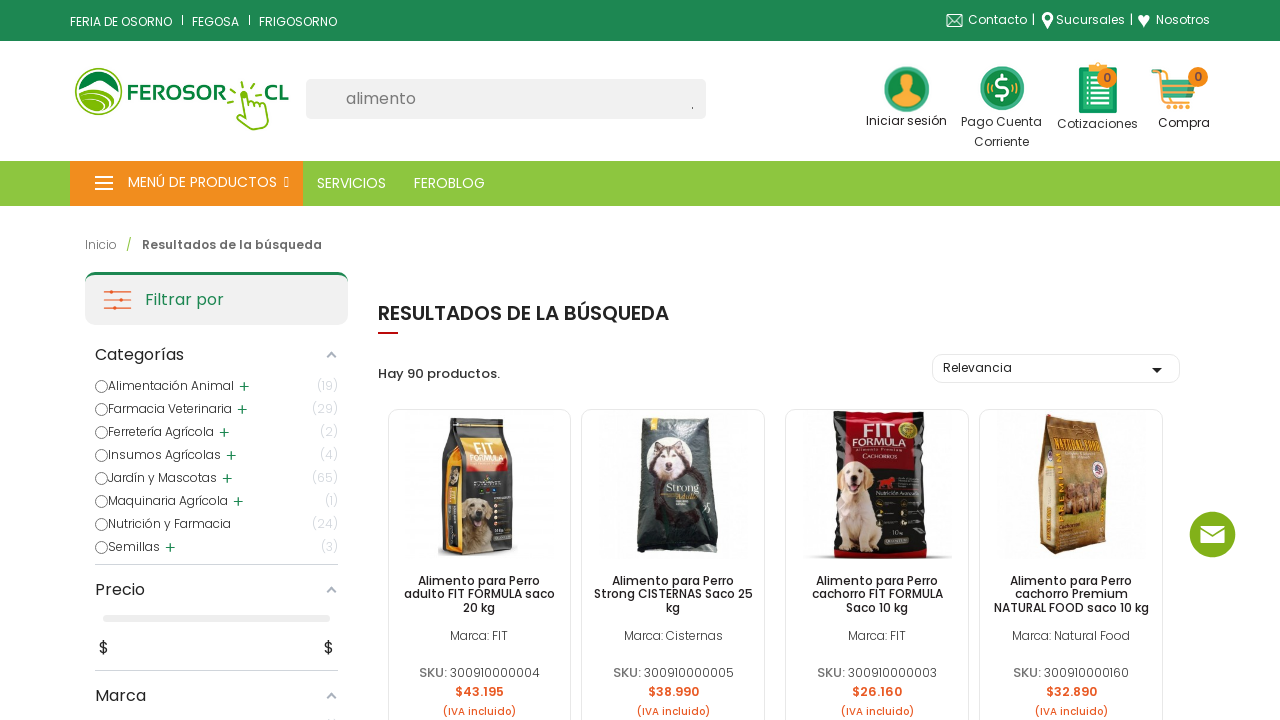

Navigated to specific product page for puppy dog food
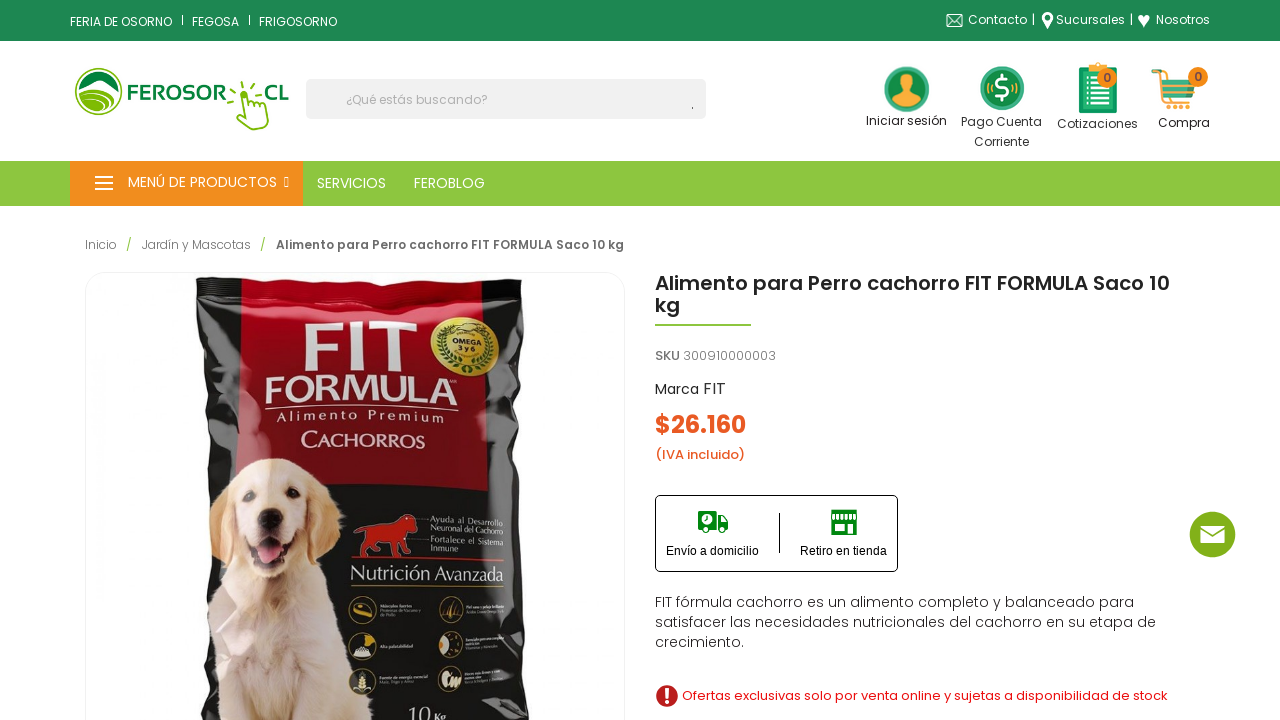

Product title element loaded and verified
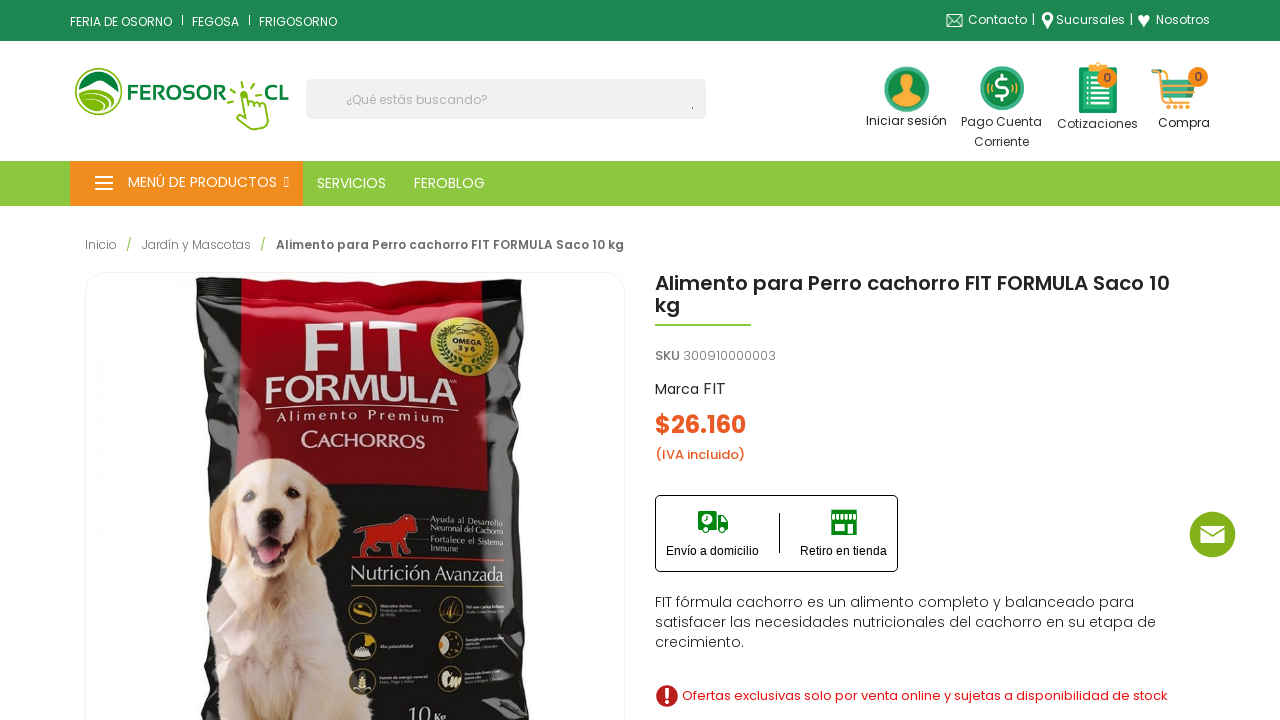

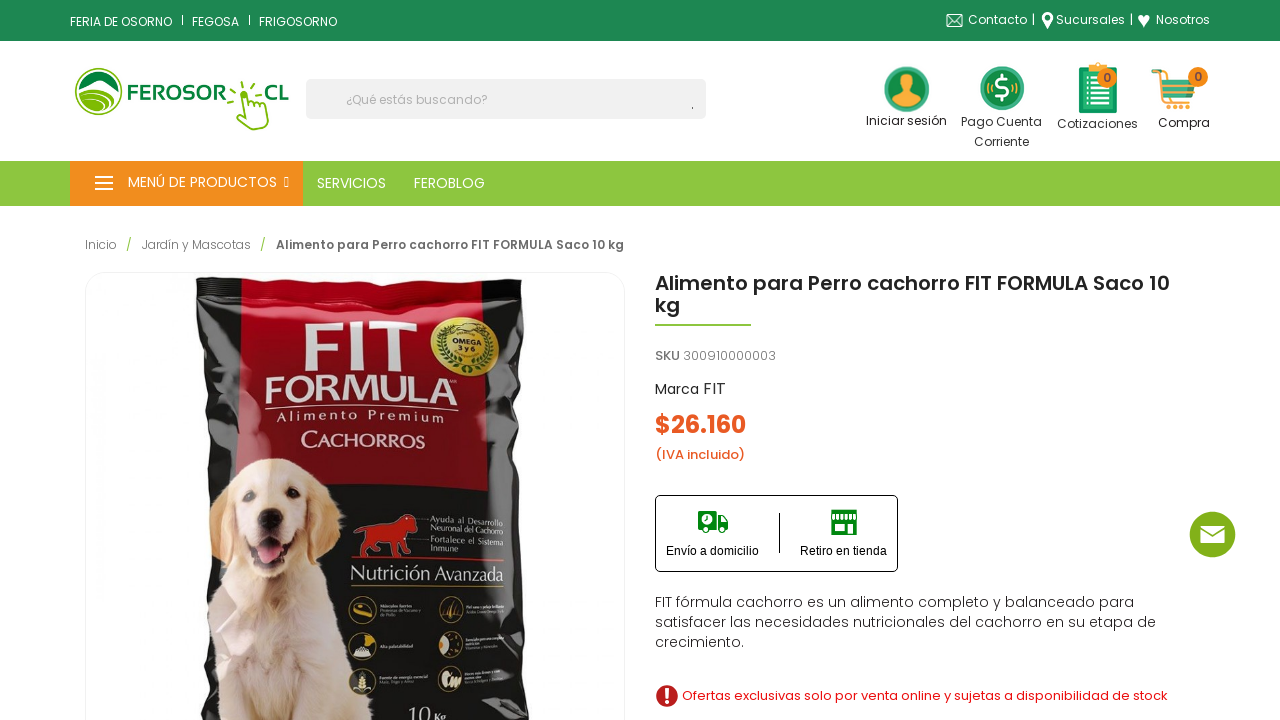